Tests the currency switcher functionality by changing from default currency to GBP

Starting URL: https://awesomeqa.com/ui/

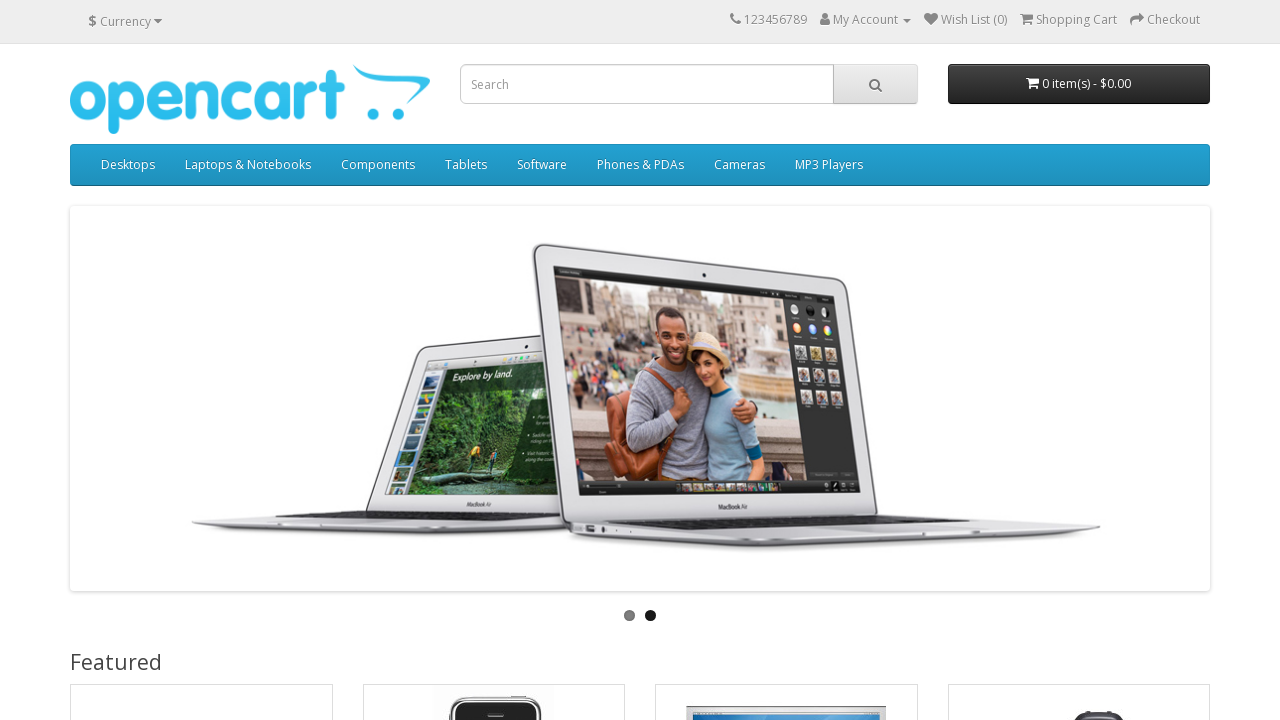

Clicked currency dropdown button at (125, 21) on xpath=//button[@class='btn btn-link dropdown-toggle' and @data-toggle='dropdown'
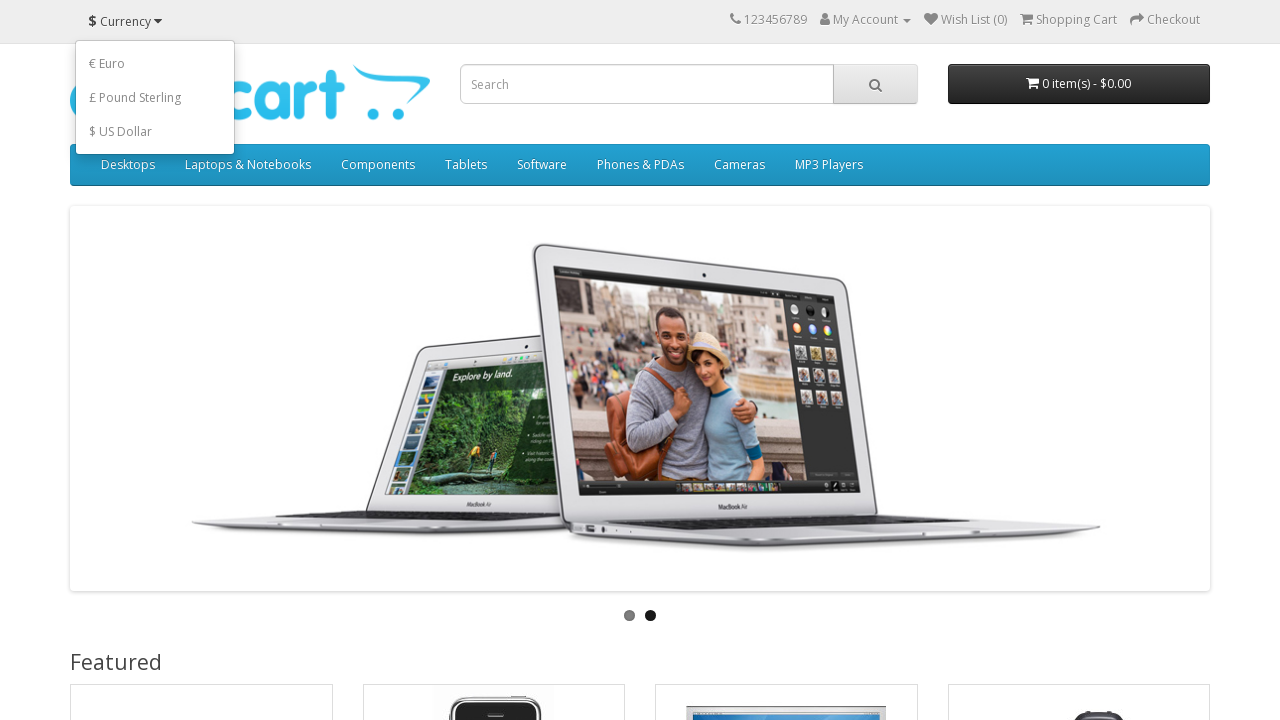

Selected GBP currency from dropdown at (155, 97) on xpath=//button[@class='currency-select btn btn-link btn-block' and @name='GBP']
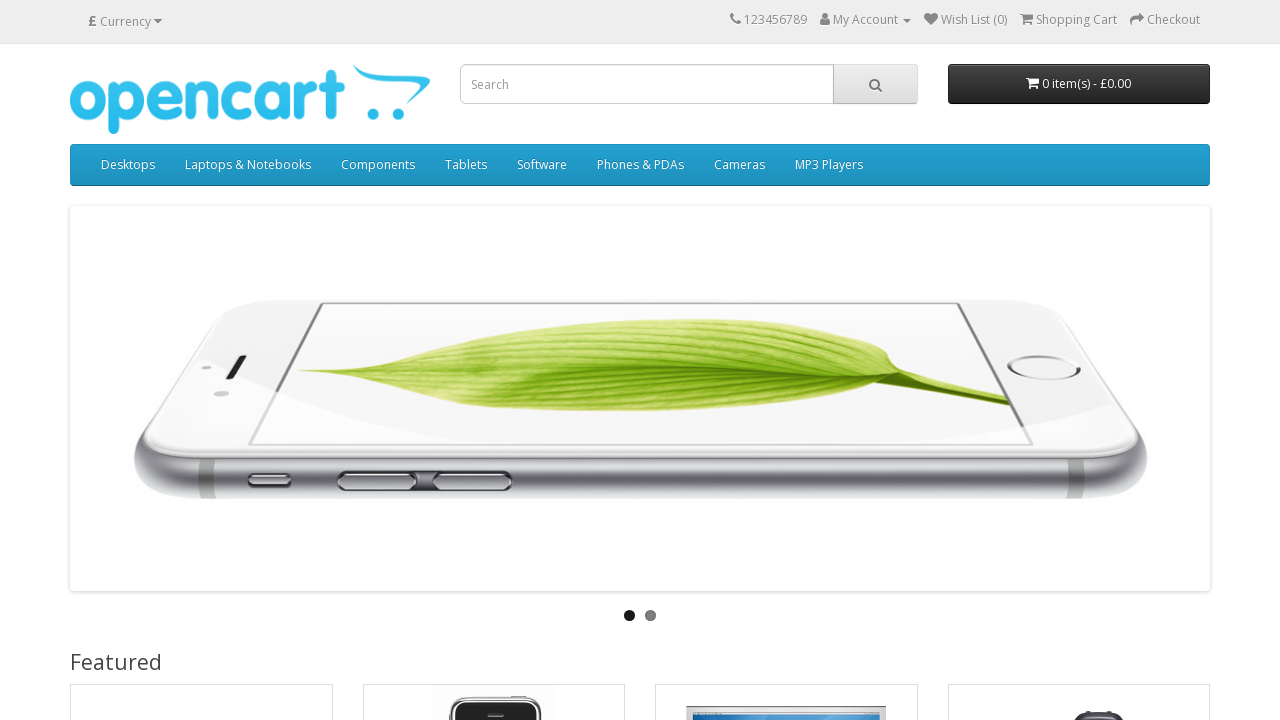

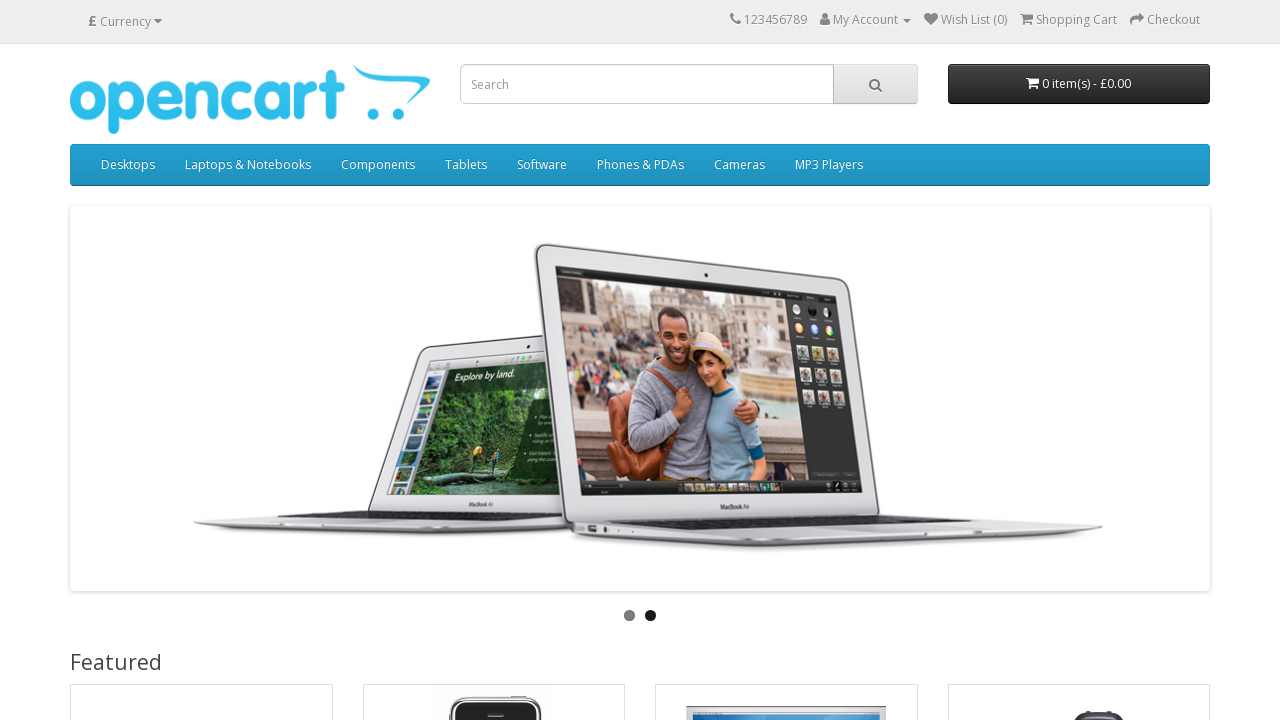